Tests file download functionality by clicking on a download link and verifying the file is downloaded

Starting URL: http://the-internet.herokuapp.com/download

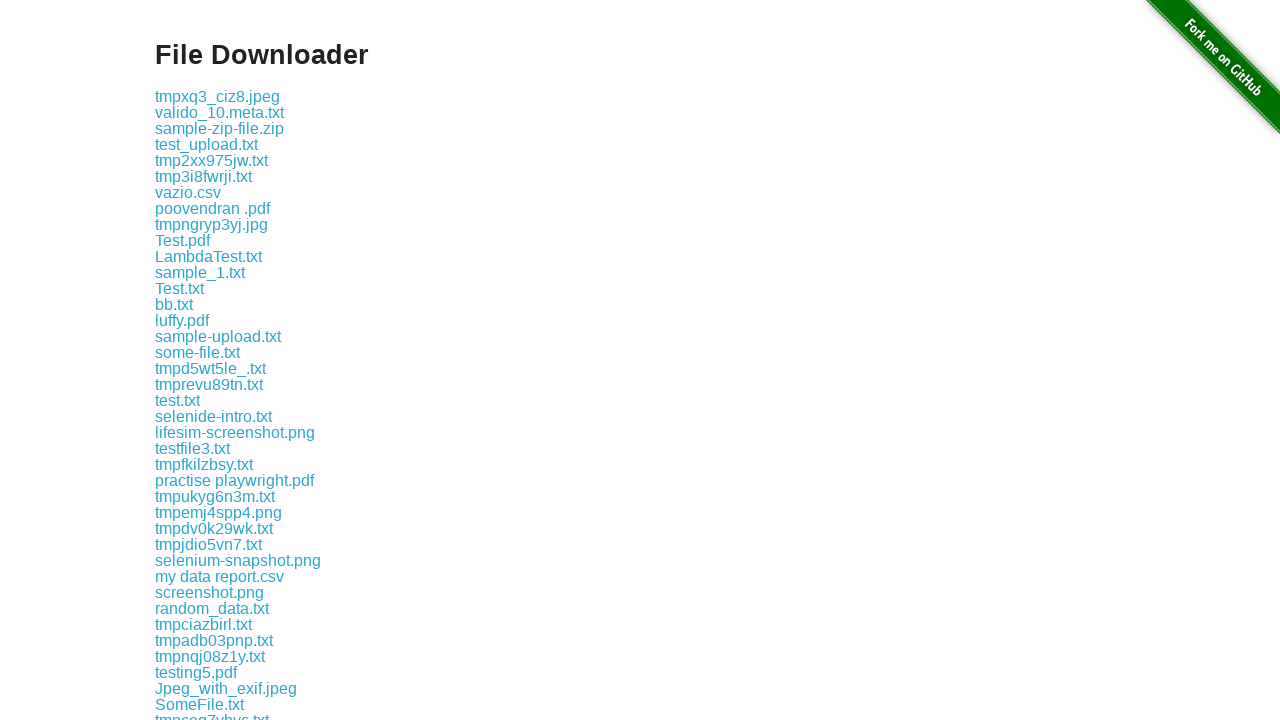

Located all download links on the page
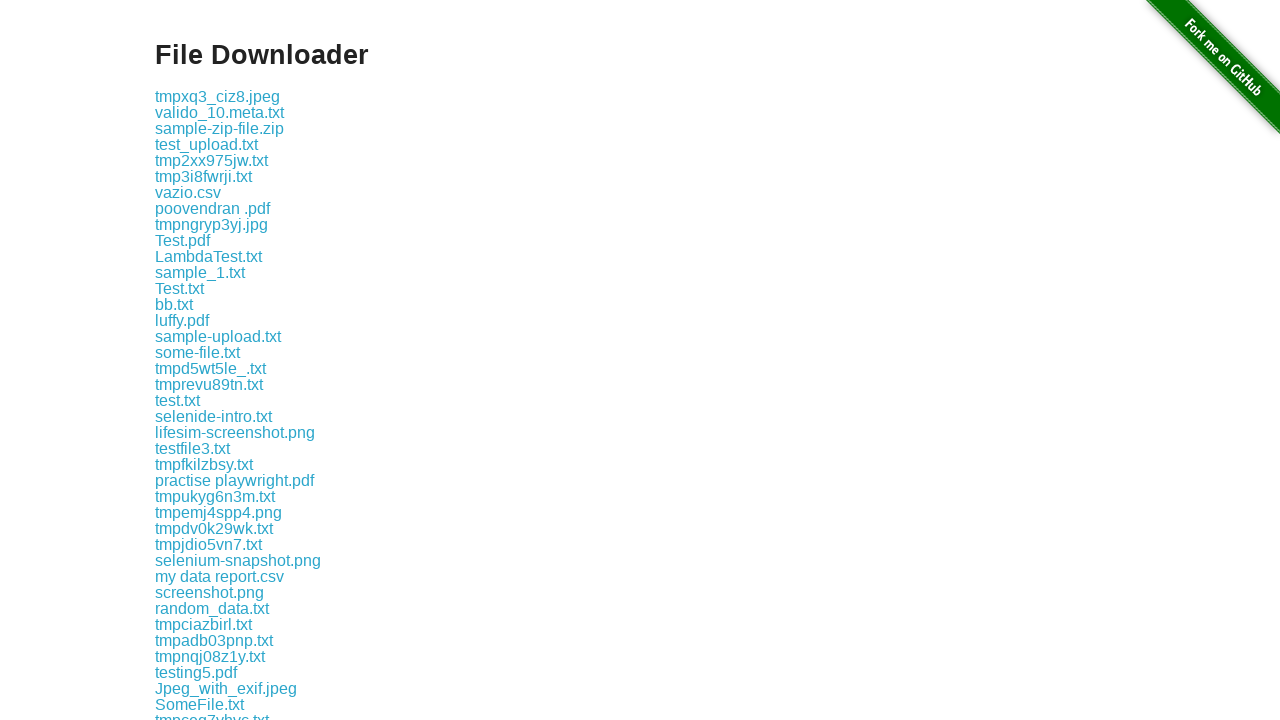

Clicked the 8th download link and started waiting for download at (212, 208) on xpath=//*[@class='example']/a >> nth=7
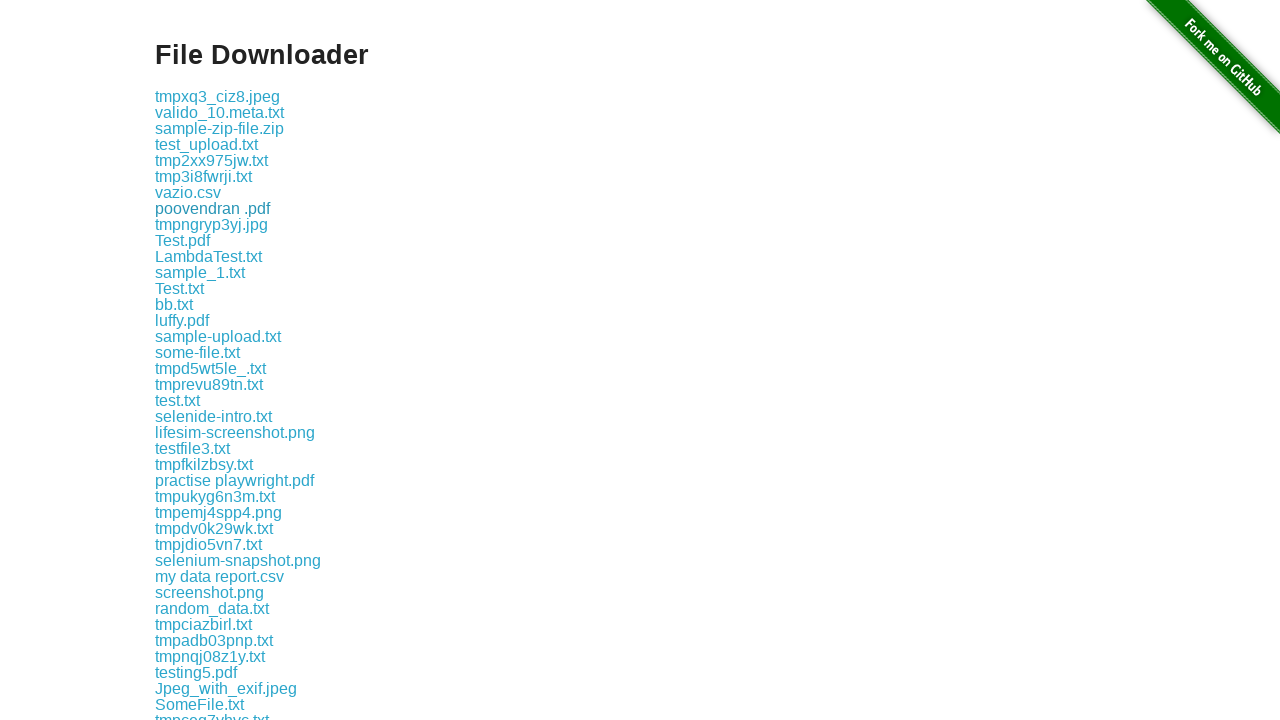

Download object acquired
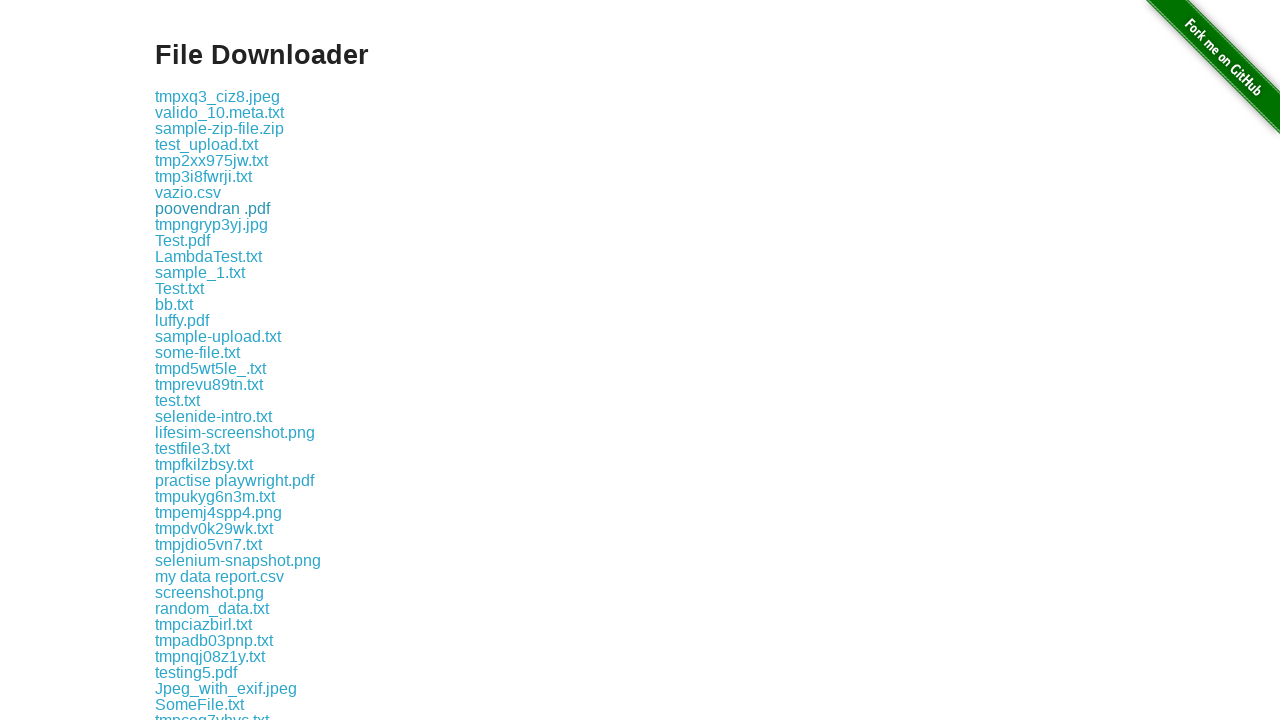

File download completed and path obtained
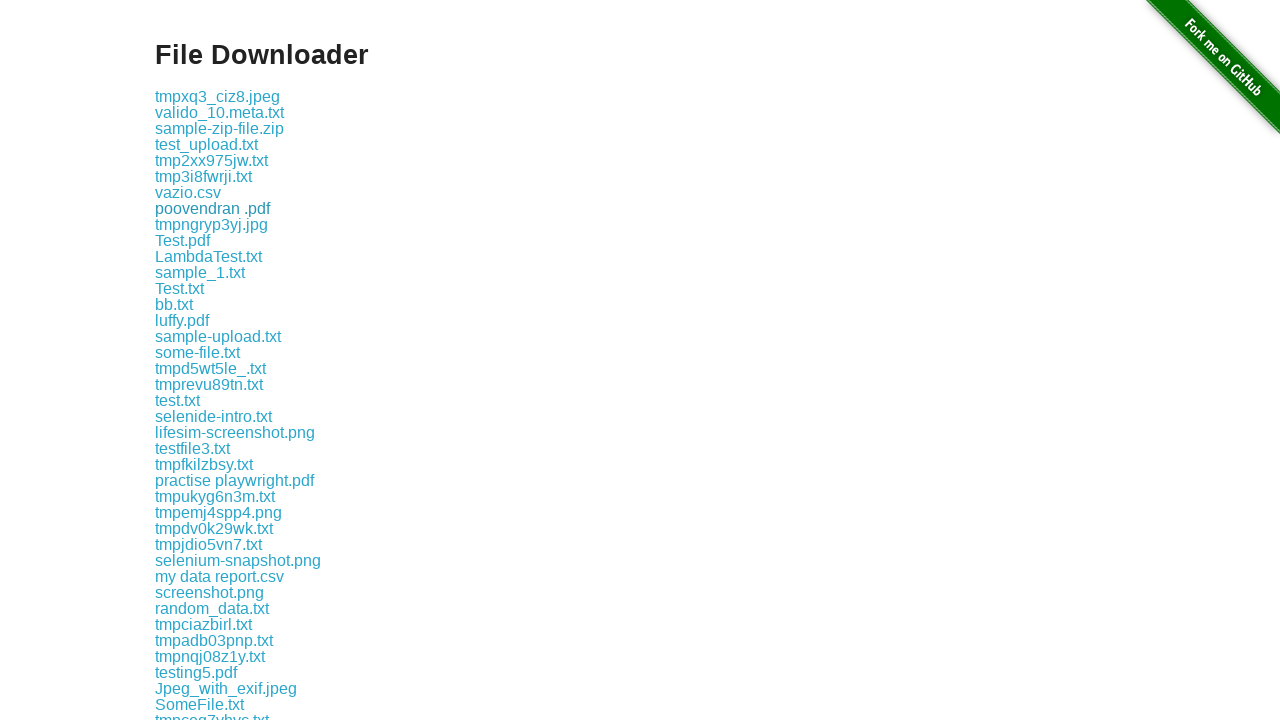

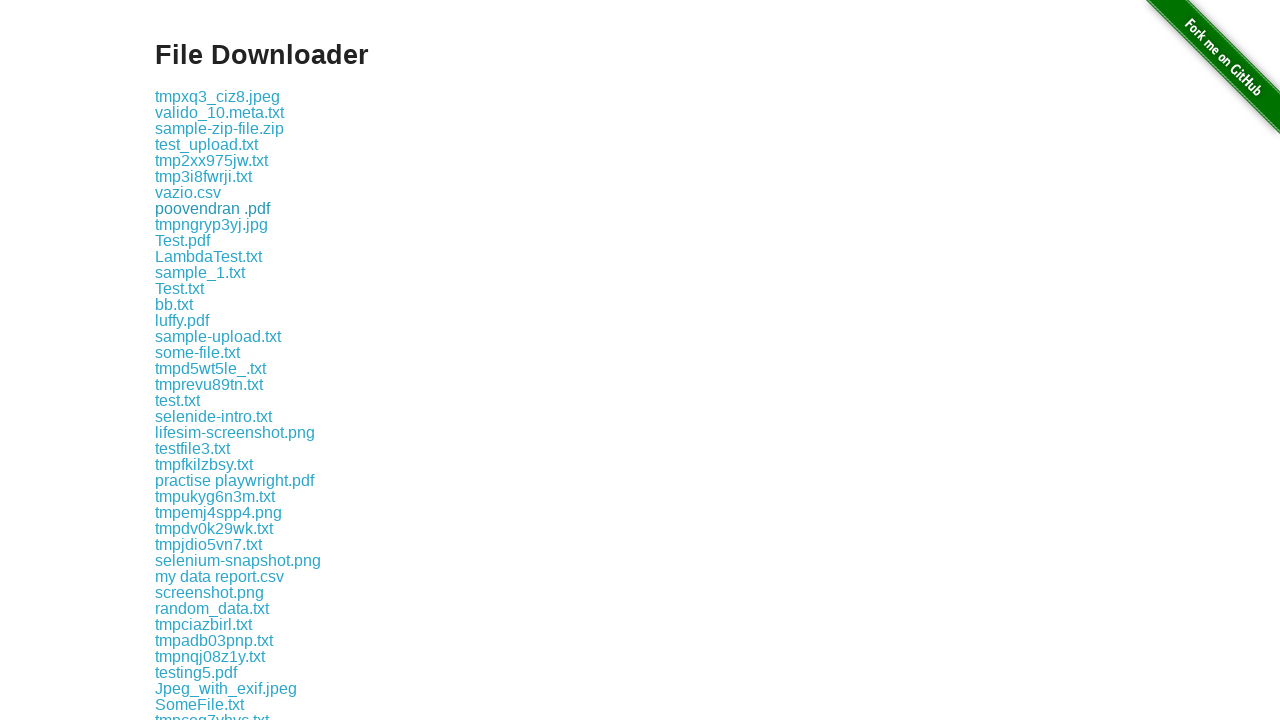